Navigates to Zero Bank website, performs a search for "Online banking" and verifies search results page loads

Starting URL: http://zero.webappsecurity.com/

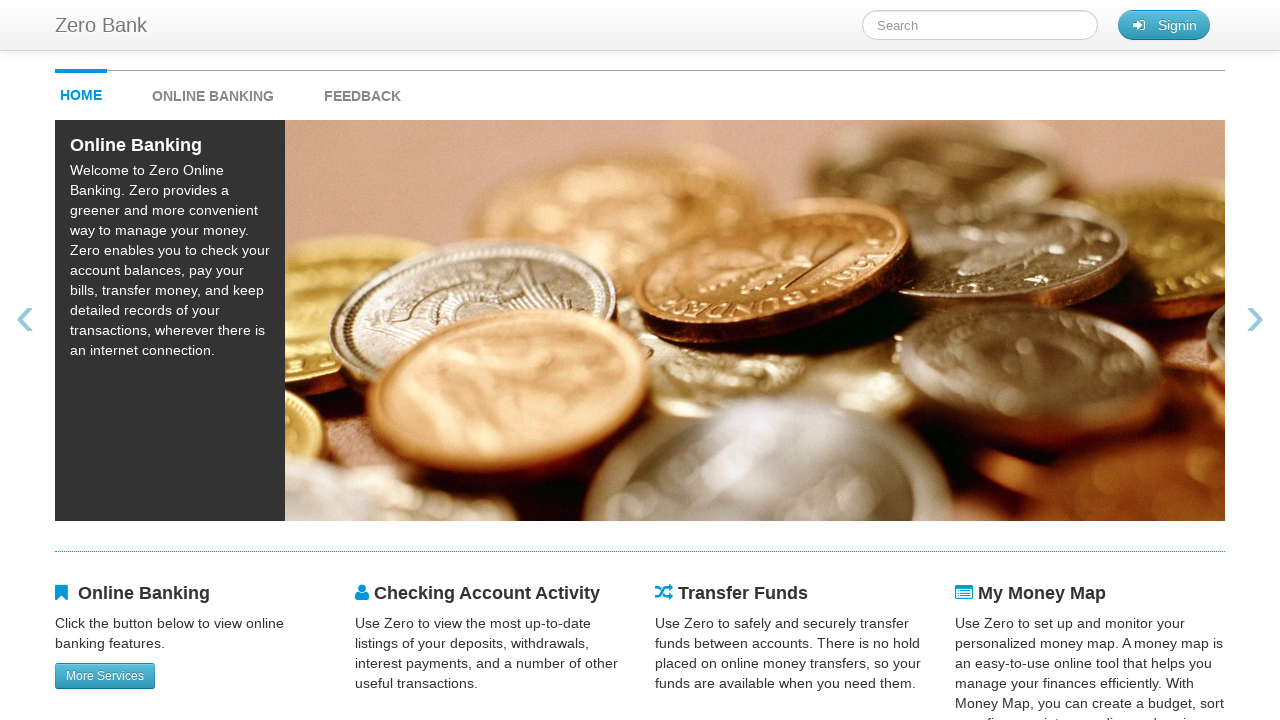

Search input field became visible
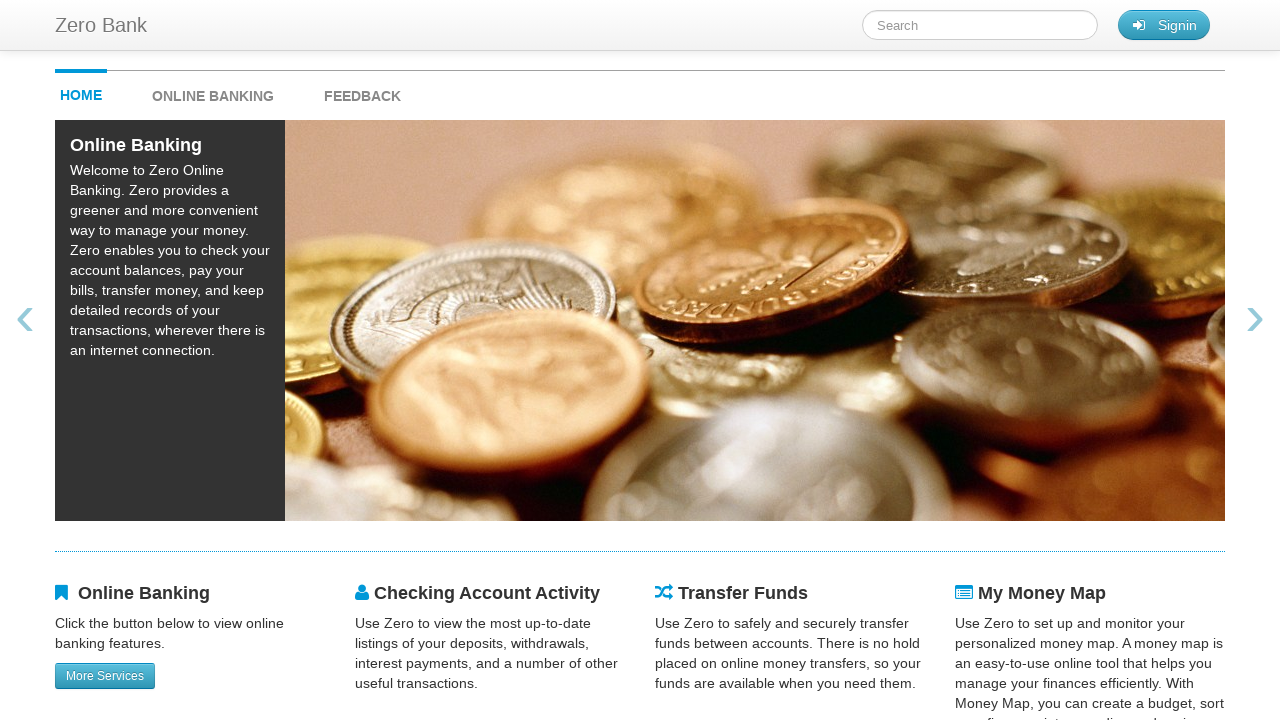

Filled search field with 'Online banking' on #searchTerm
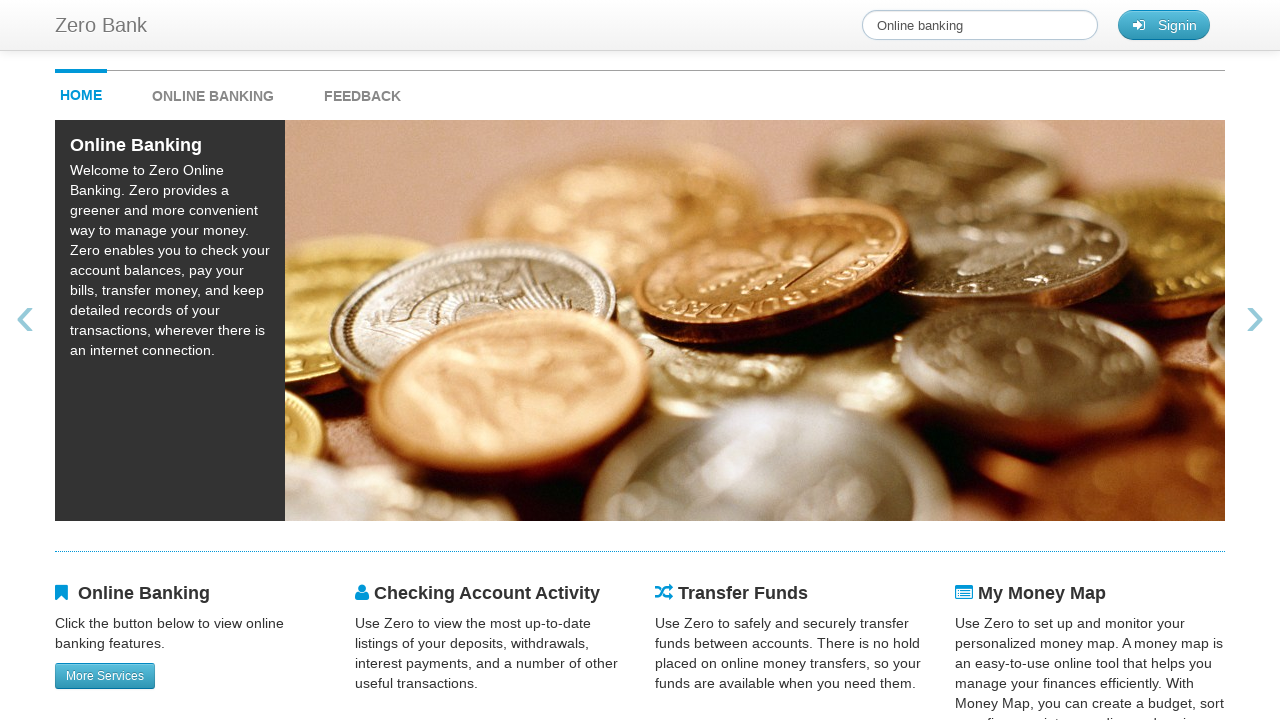

Pressed Enter to submit search on #searchTerm
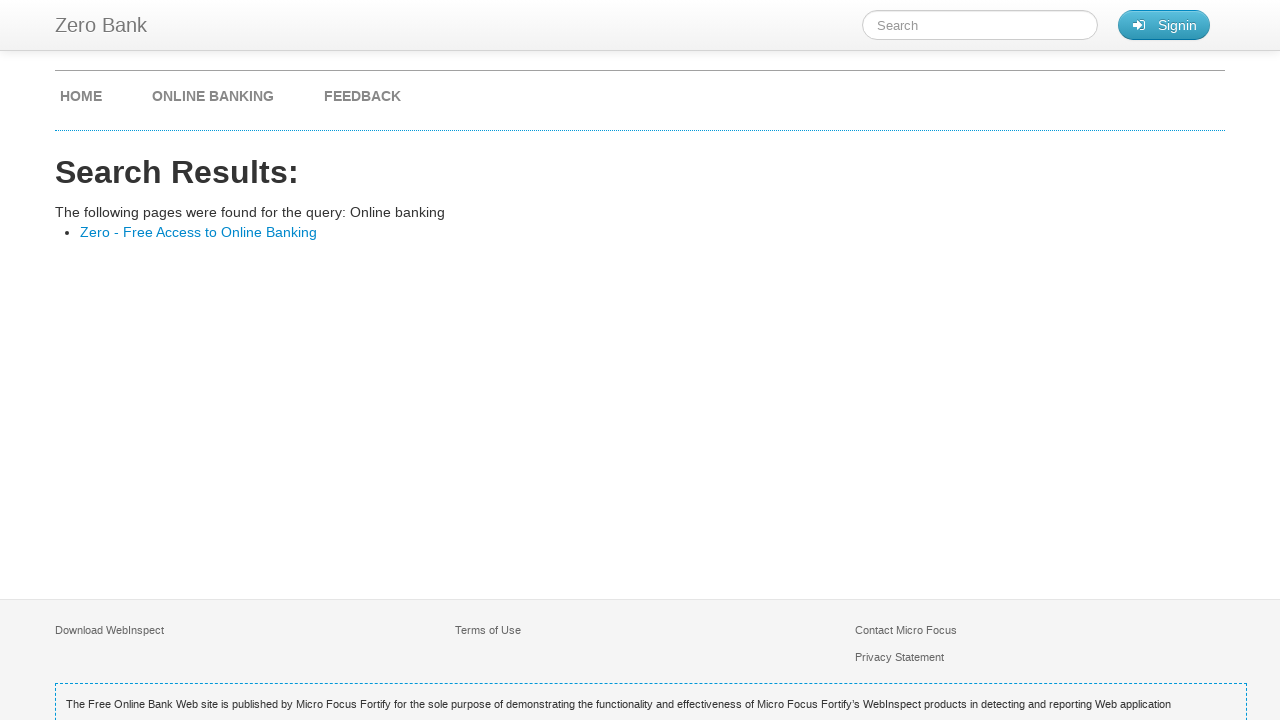

Search results page DOM content loaded
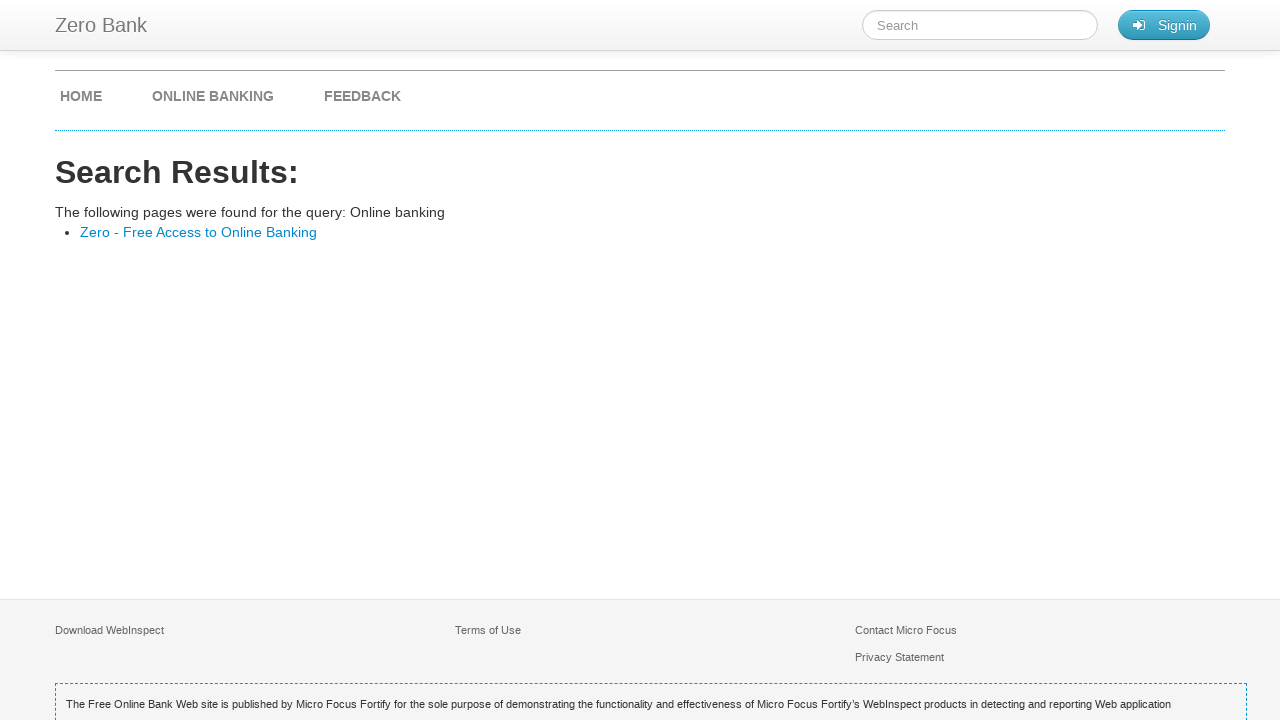

Verified search results page loaded with 'search' in page title
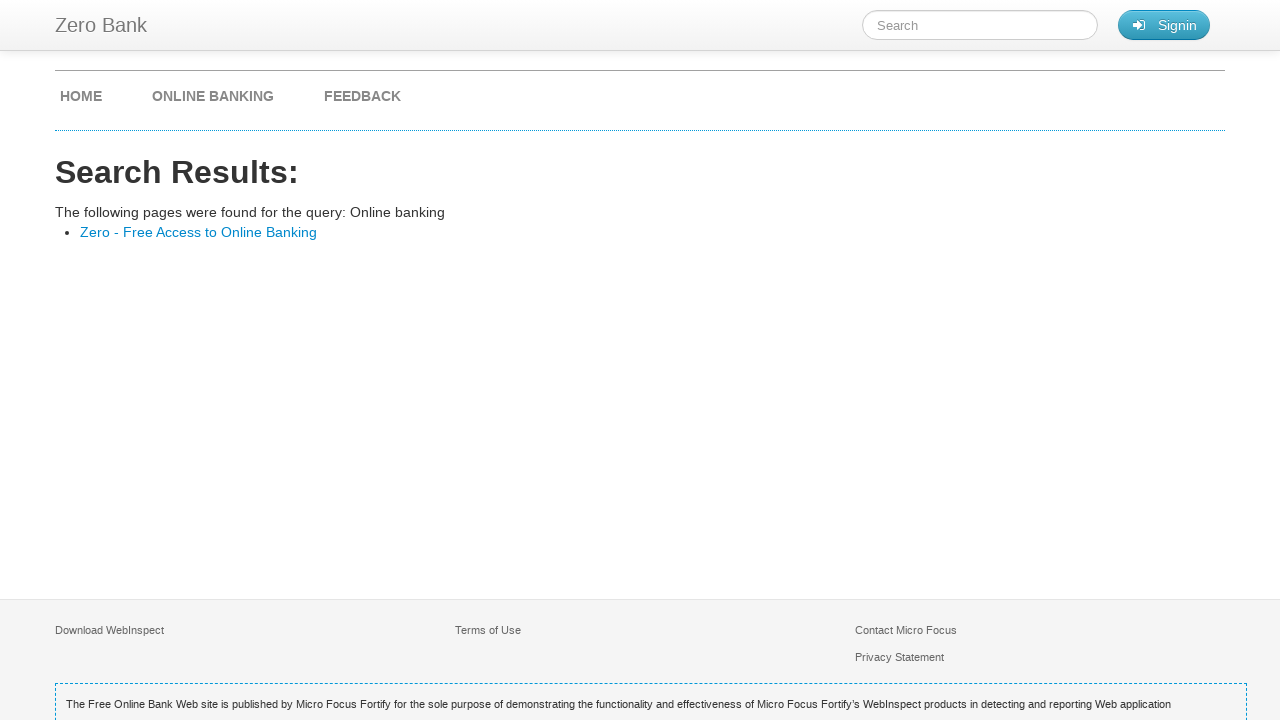

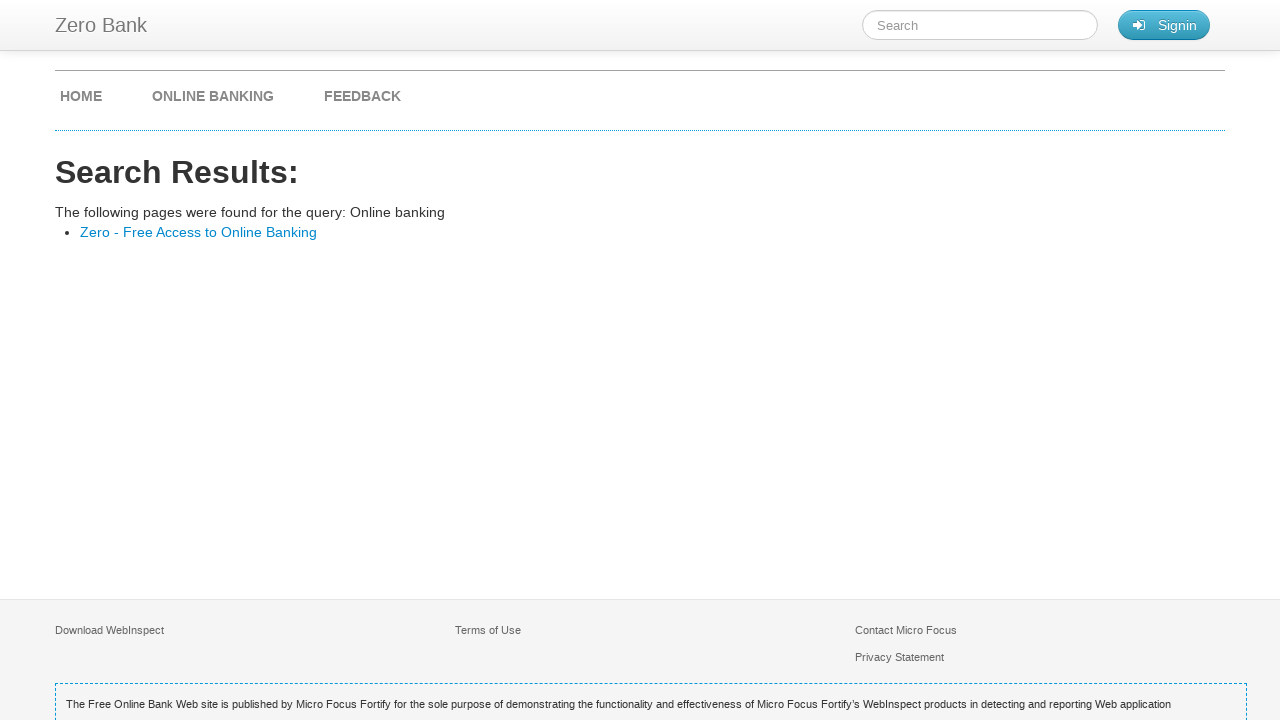